Tests dropdown selection using value attribute selection method

Starting URL: https://the-internet.herokuapp.com/dropdown

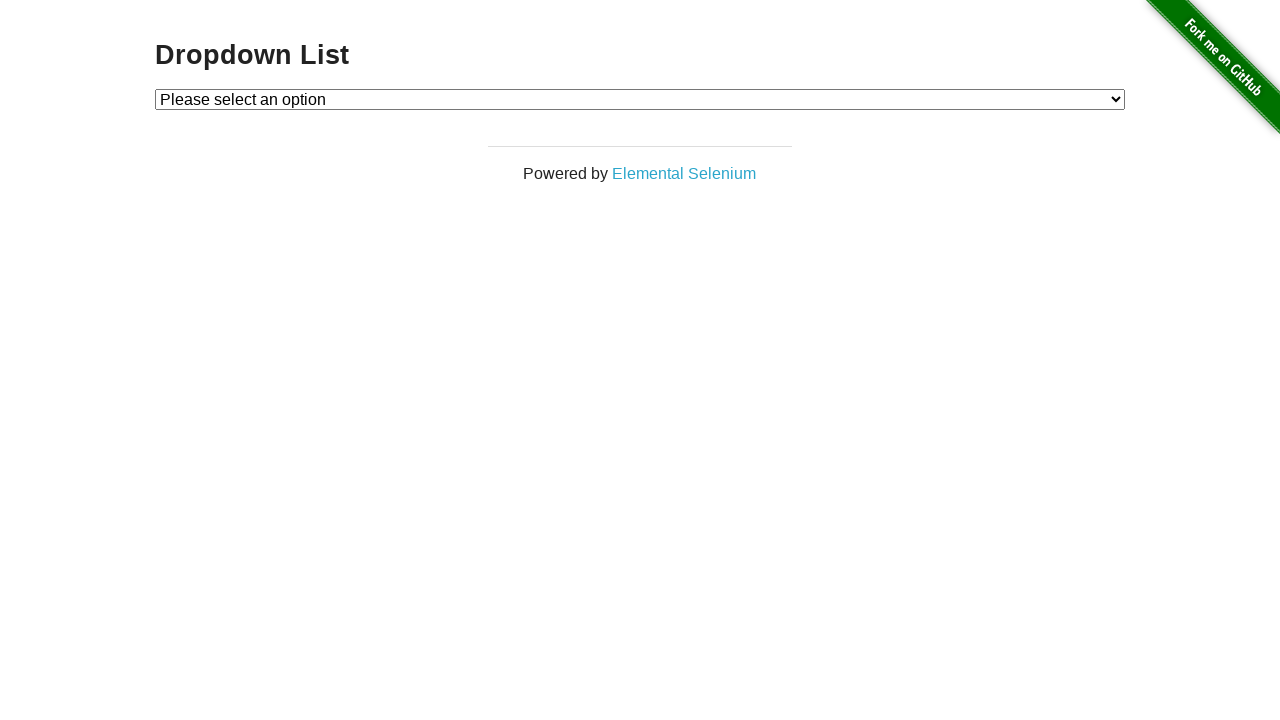

Navigated to dropdown page
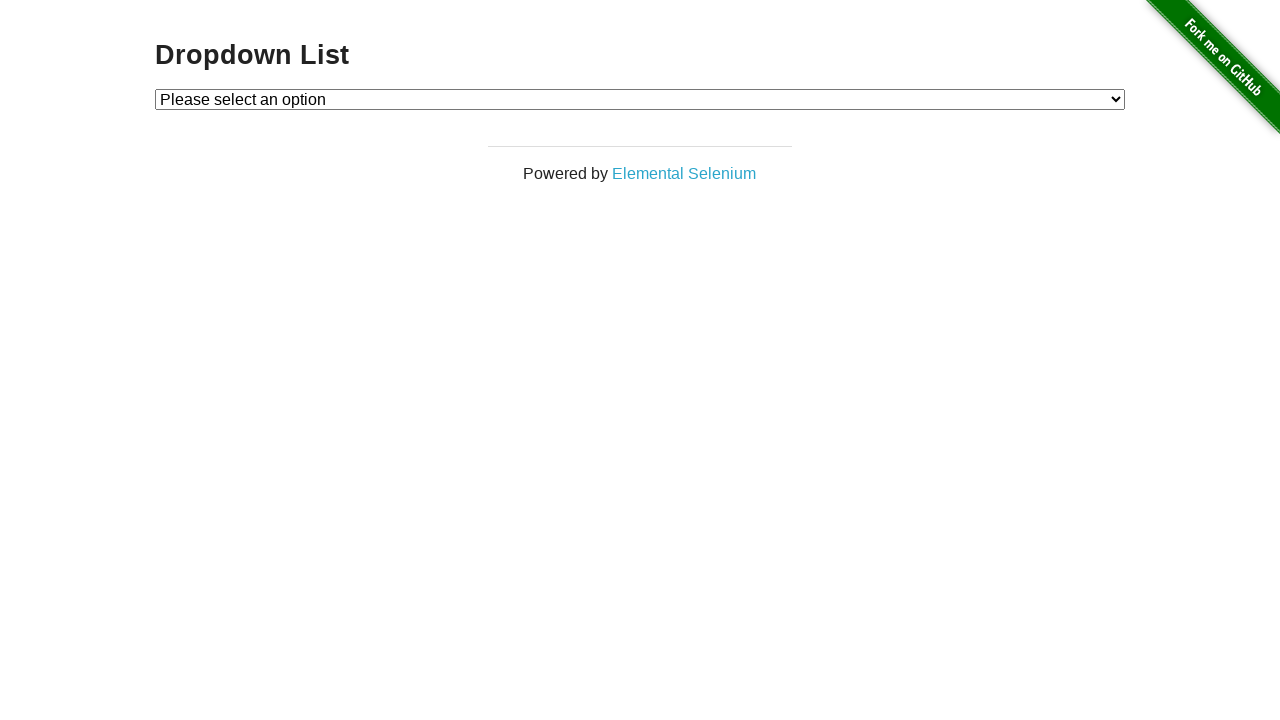

Selected first dropdown option using value '1' on #dropdown
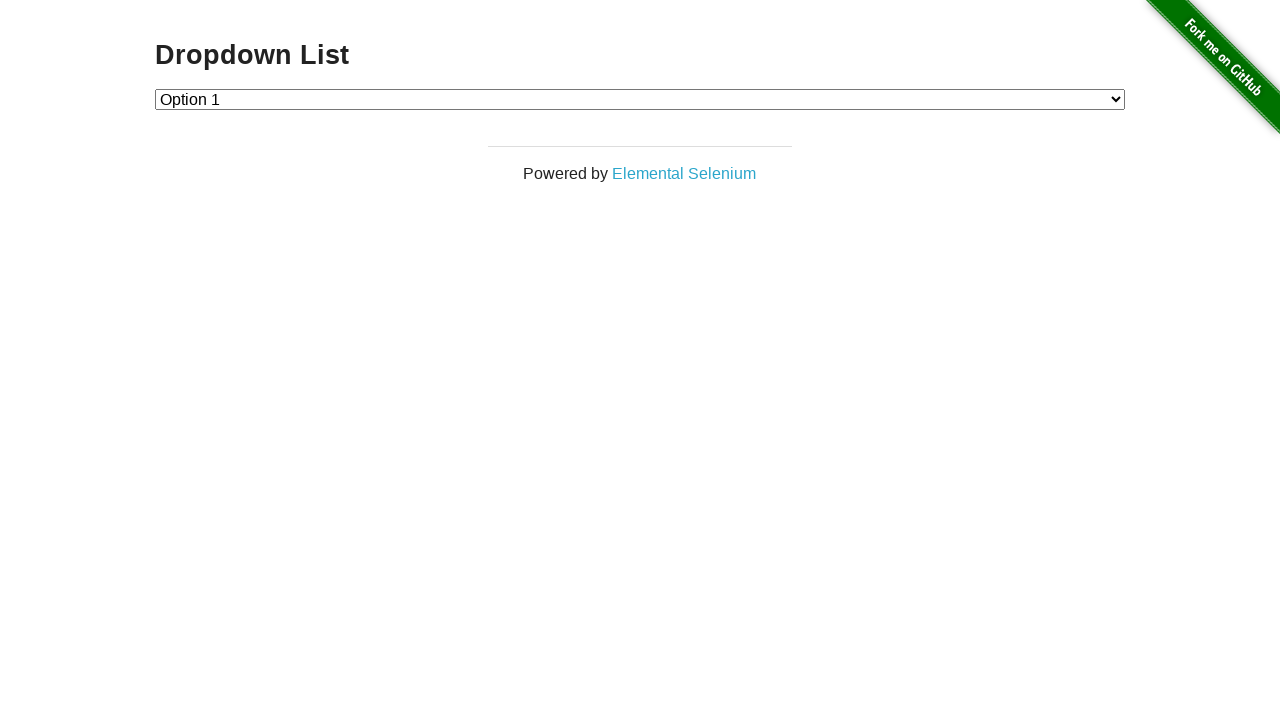

Selected second dropdown option using value '2' on #dropdown
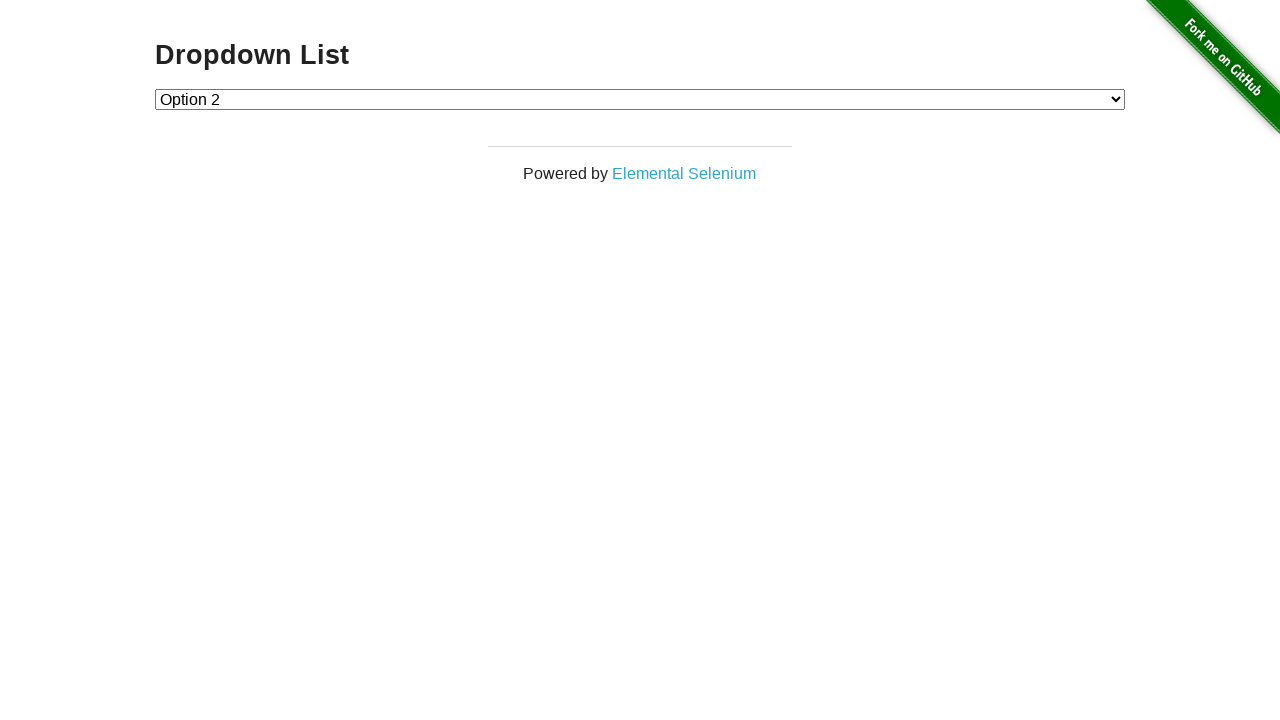

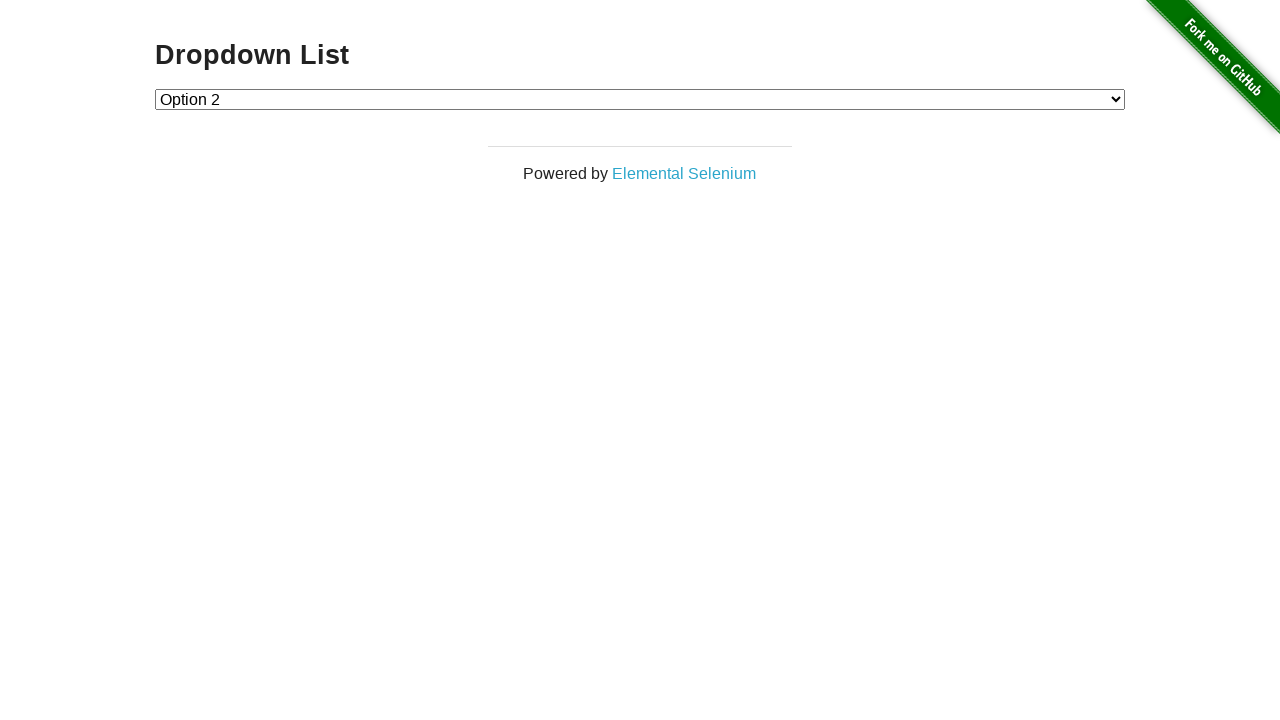